Navigates to the WiseQuarter website and verifies the page loads successfully

Starting URL: https://www.wisequarter.com

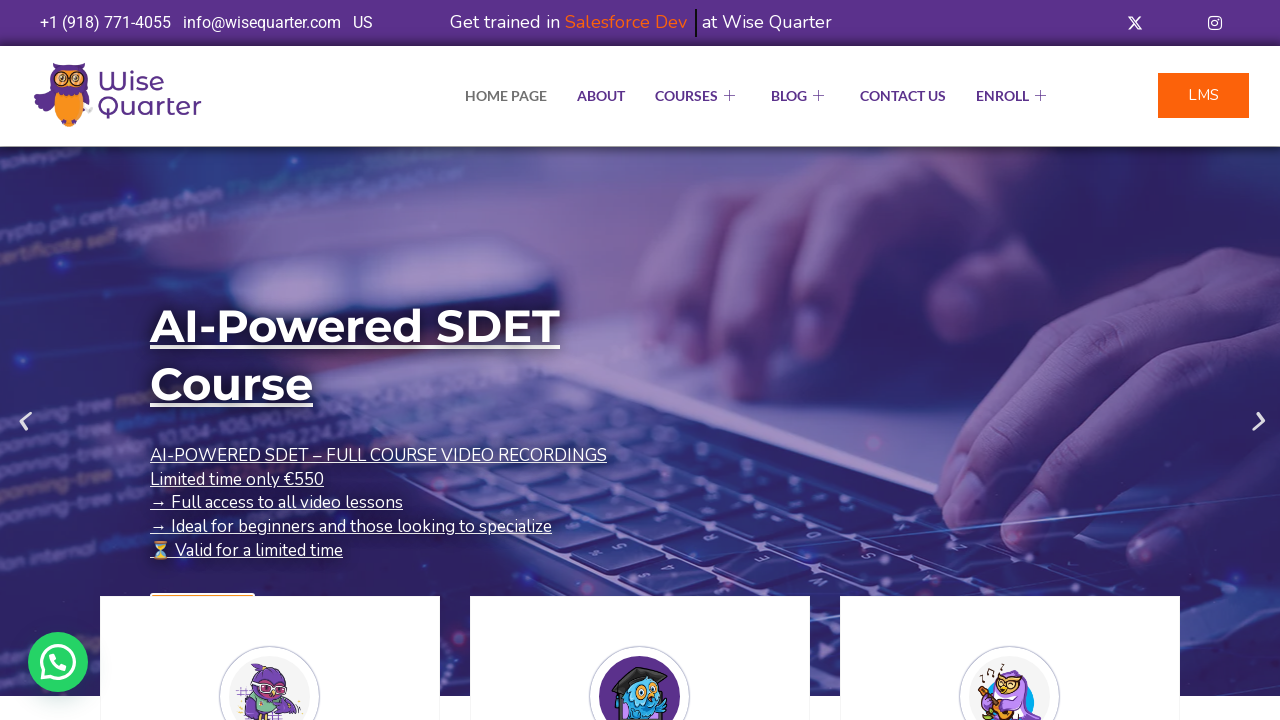

Waited for page DOM to fully load
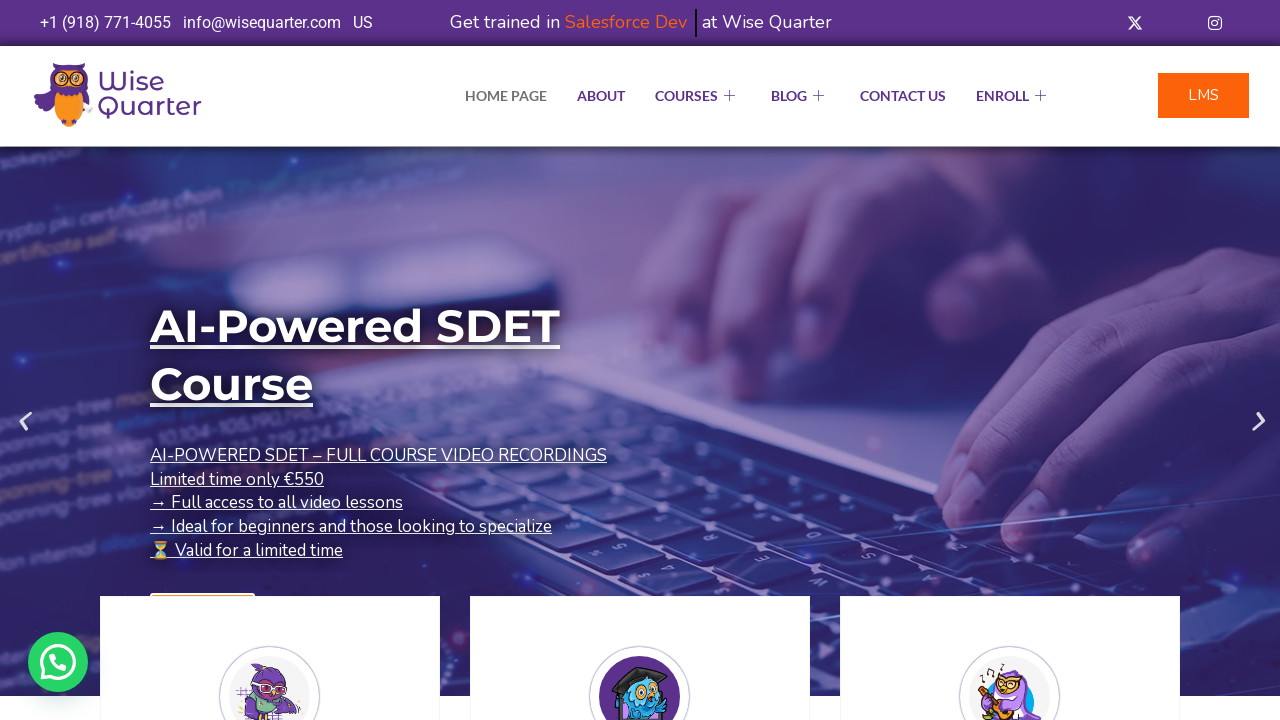

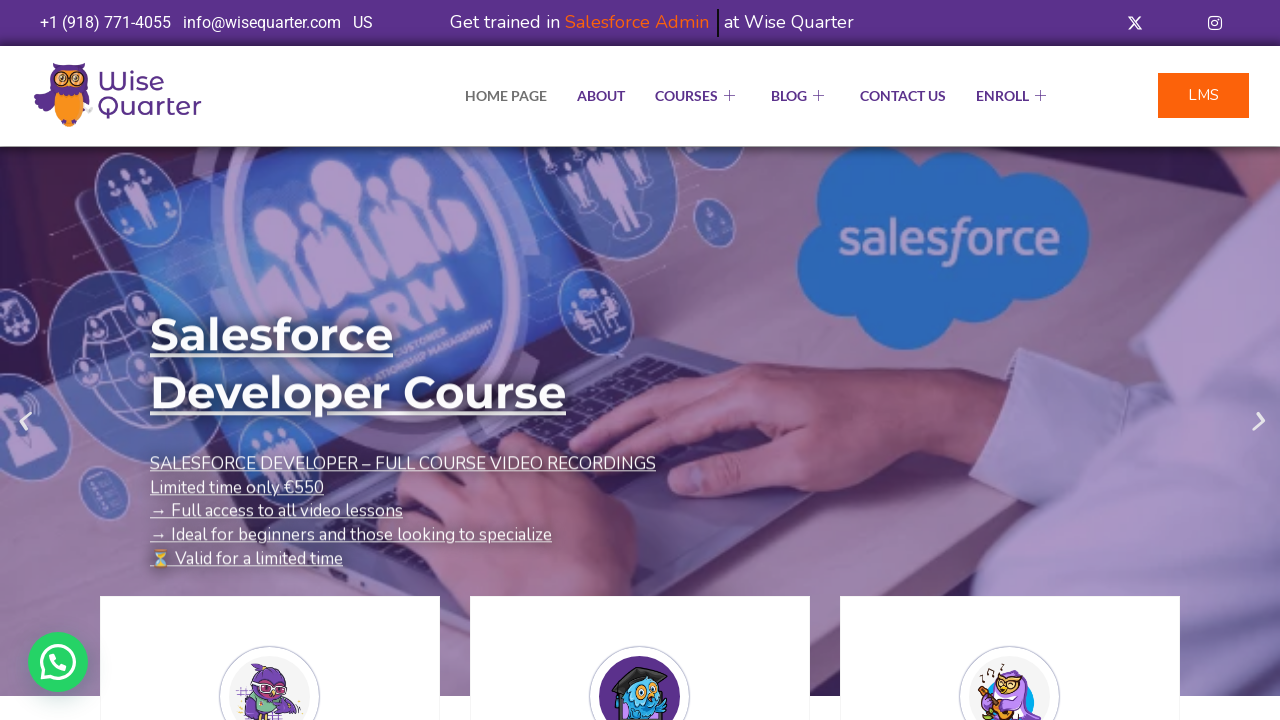